Tests a sum calculator by entering two numbers and verifying that the calculated sum is displayed correctly

Starting URL: https://www.lambdatest.com/selenium-playground/simple-form-demo

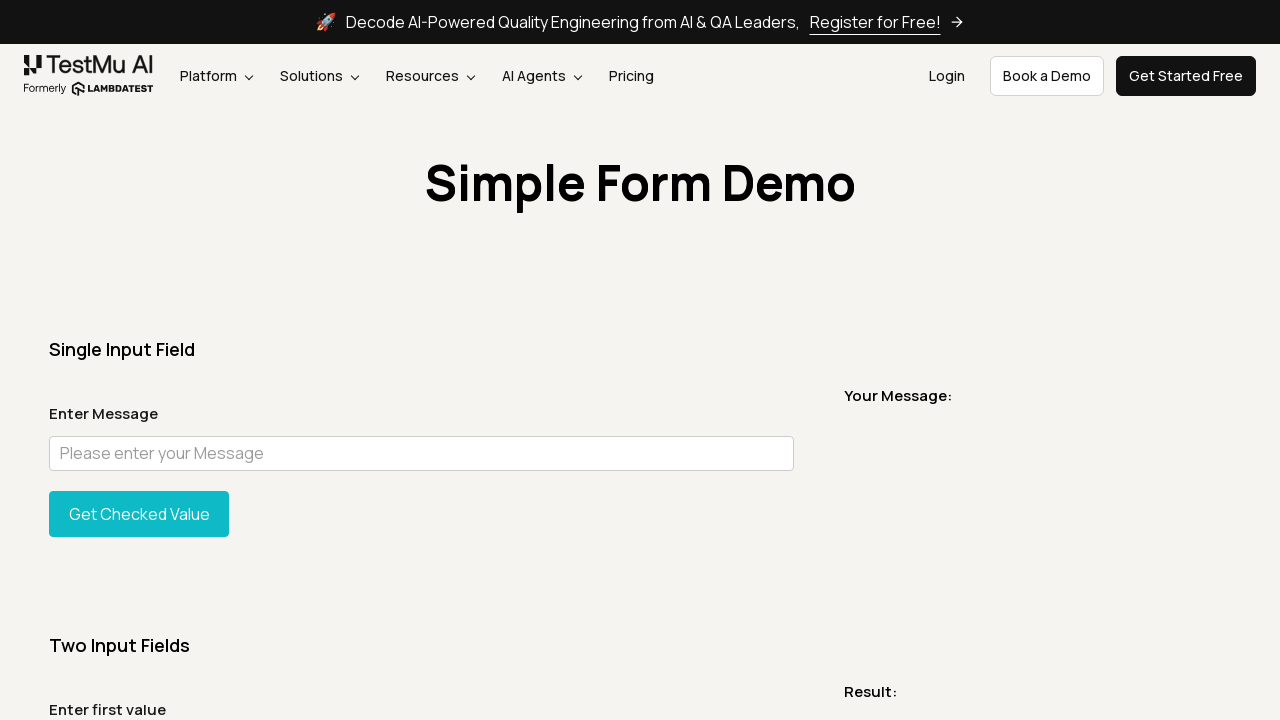

Entered first number '10' in sum1 field on //input[@id='sum1']
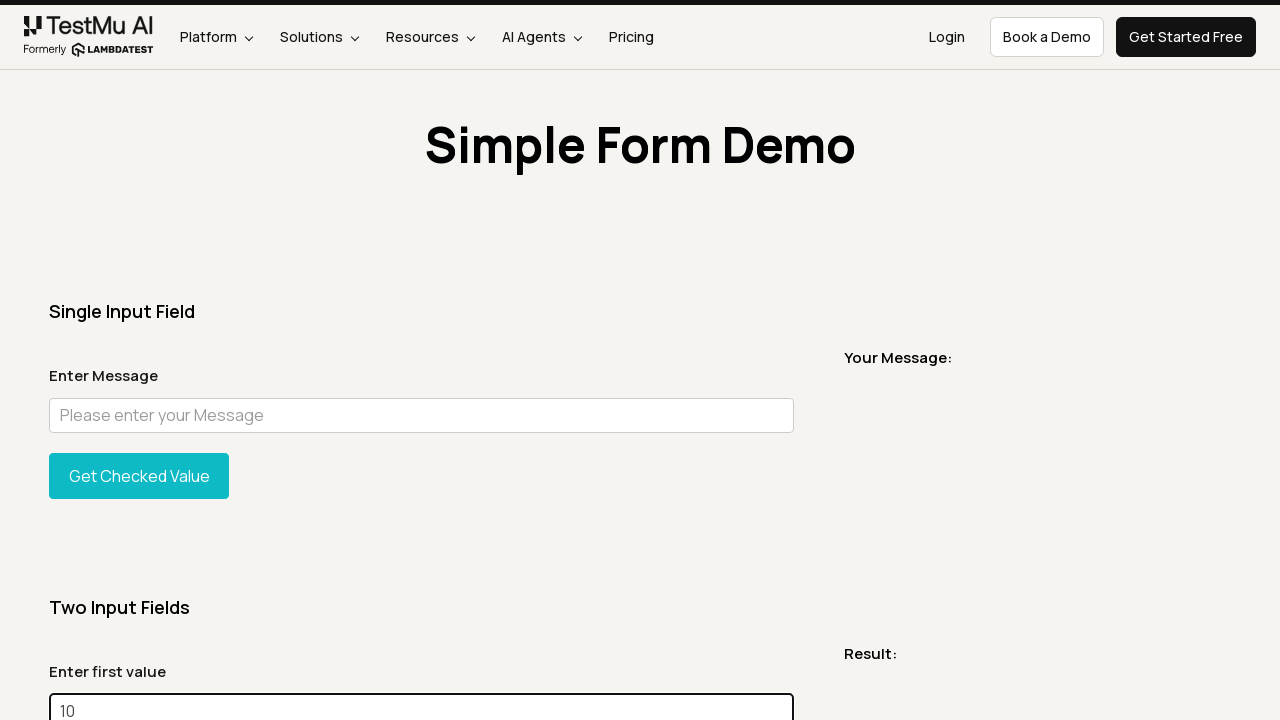

Entered second number '20' in sum2 field on //input[@id='sum2']
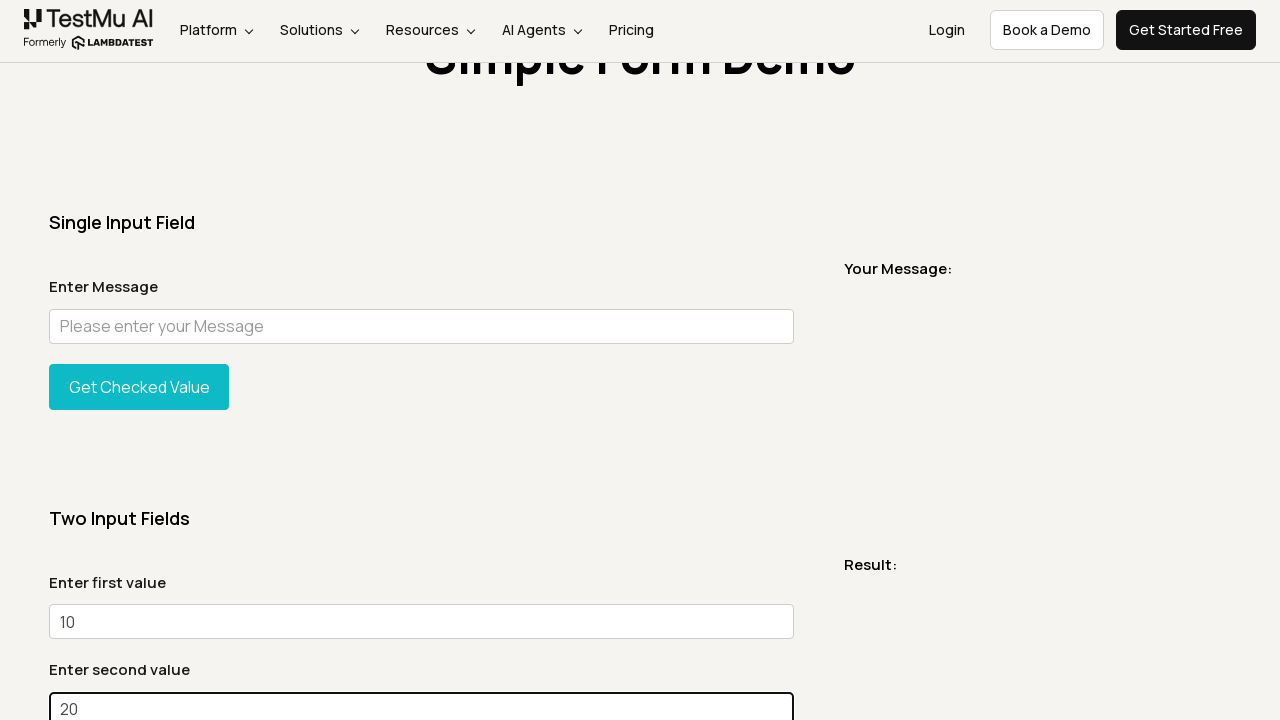

Clicked 'Get Sum' button to calculate the sum at (139, 360) on xpath=//button[normalize-space()='Get Sum']
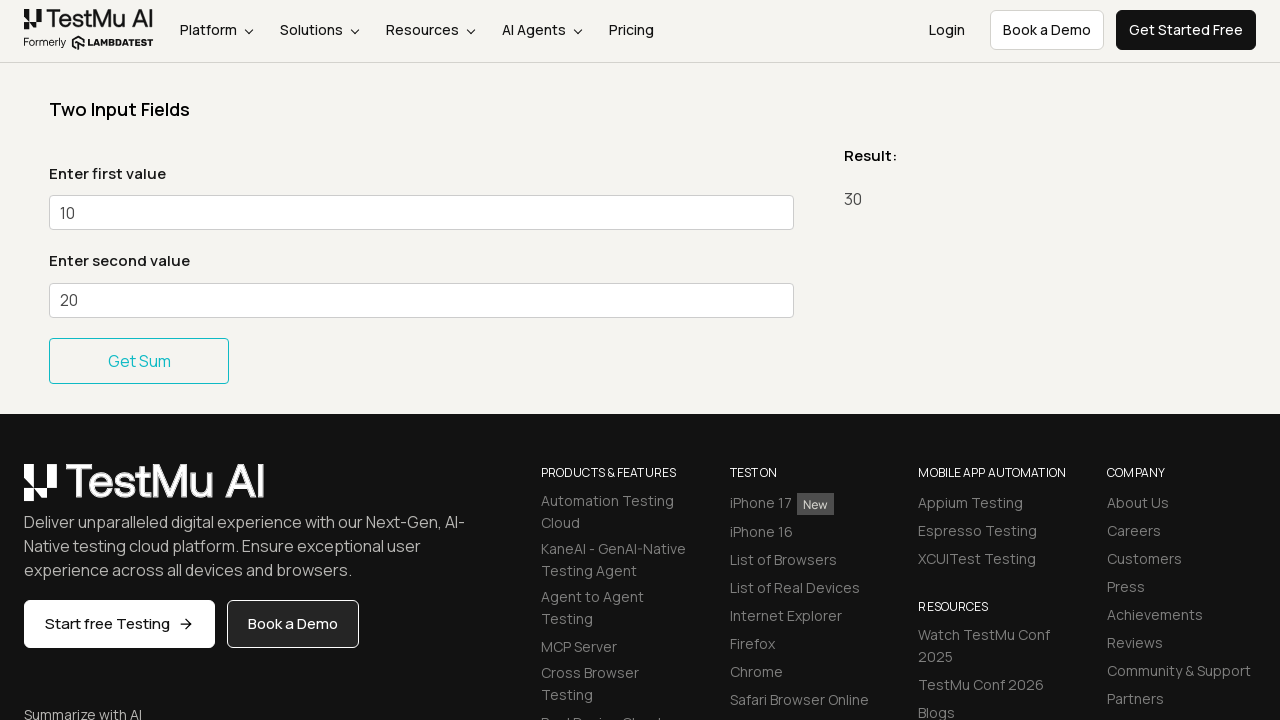

Sum result message appeared on page
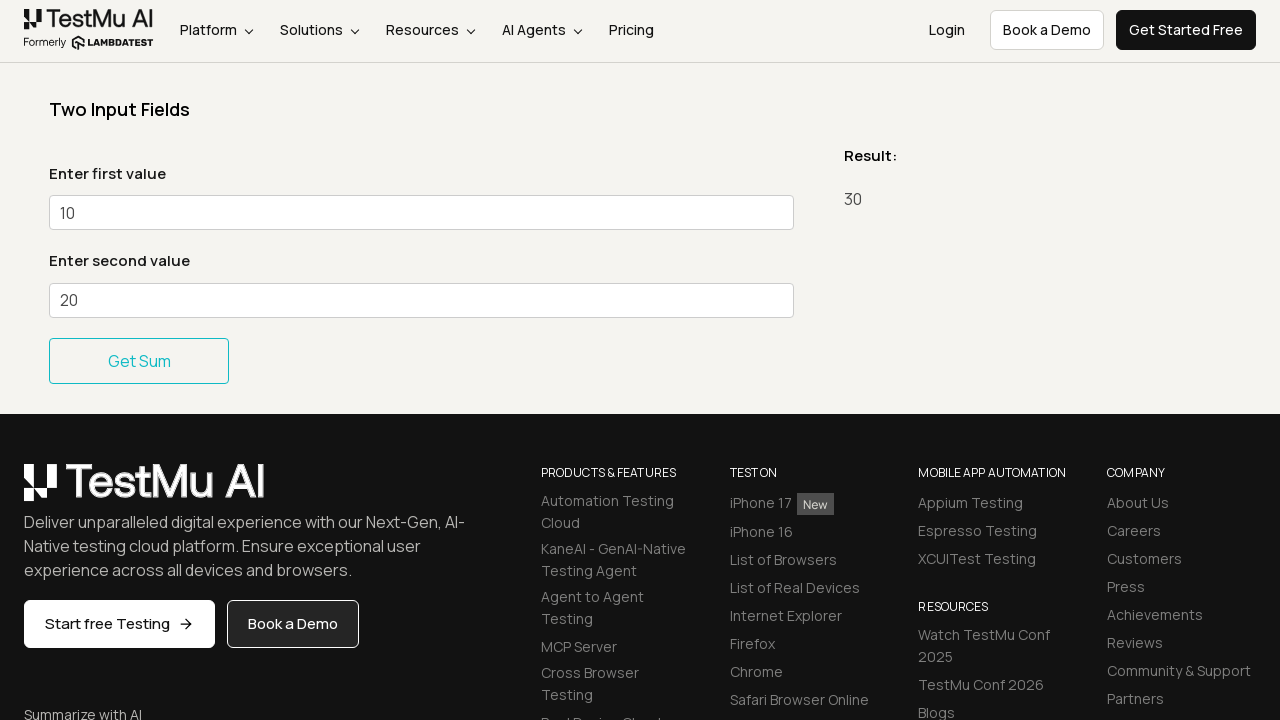

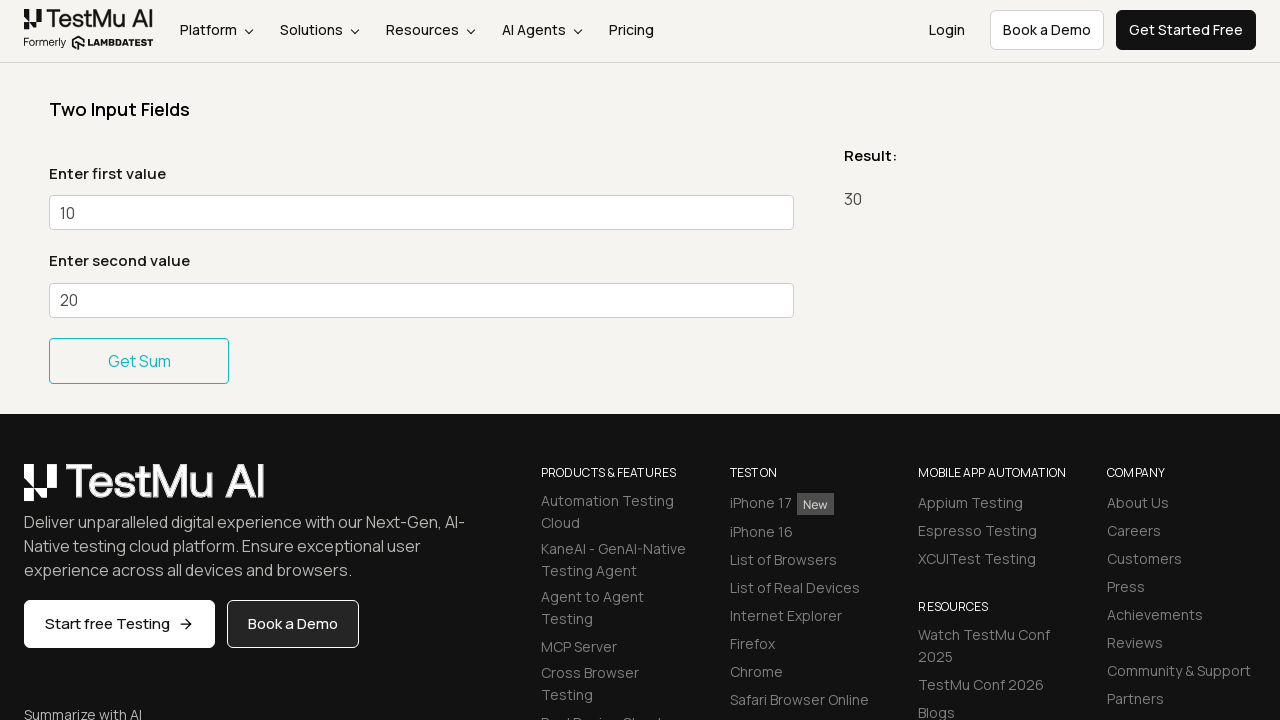